Navigates to a practice page and locates a radio button label element for "honda" to verify its presence and text content.

Starting URL: https://qaclickacademy.com/practice.php

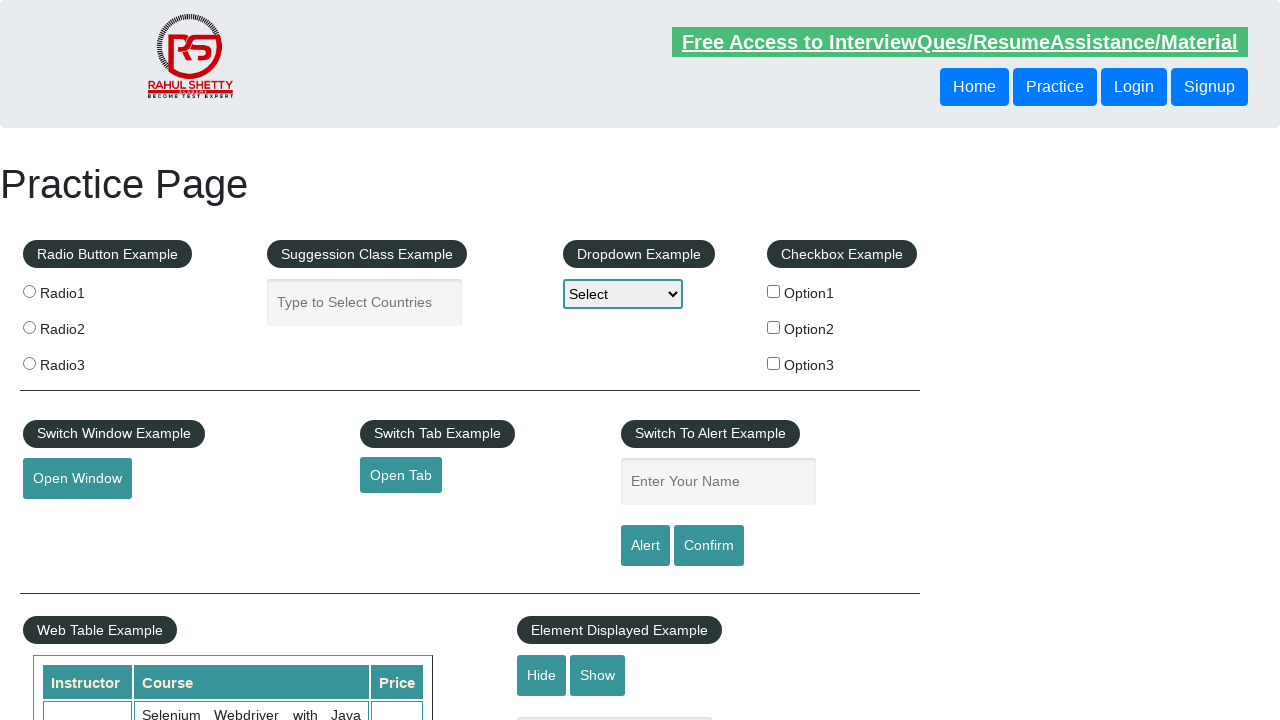

Navigated to practice page at https://qaclickacademy.com/practice.php
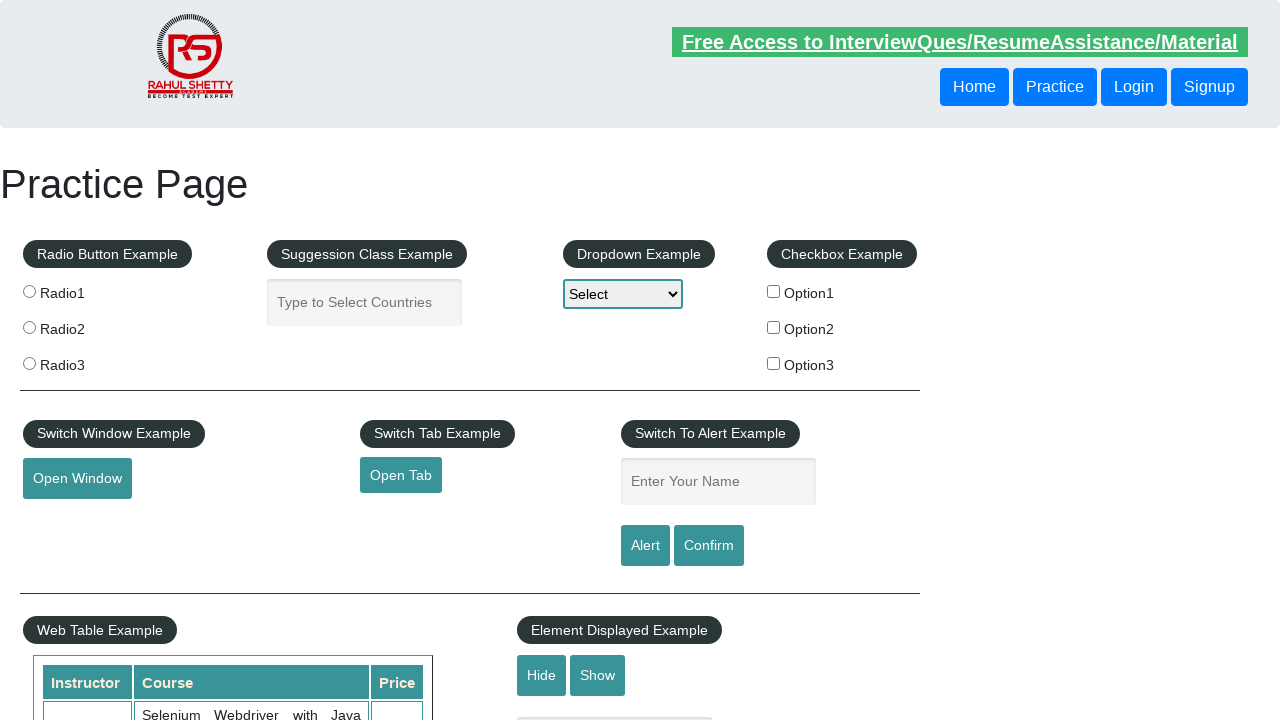

Located Honda radio button label element
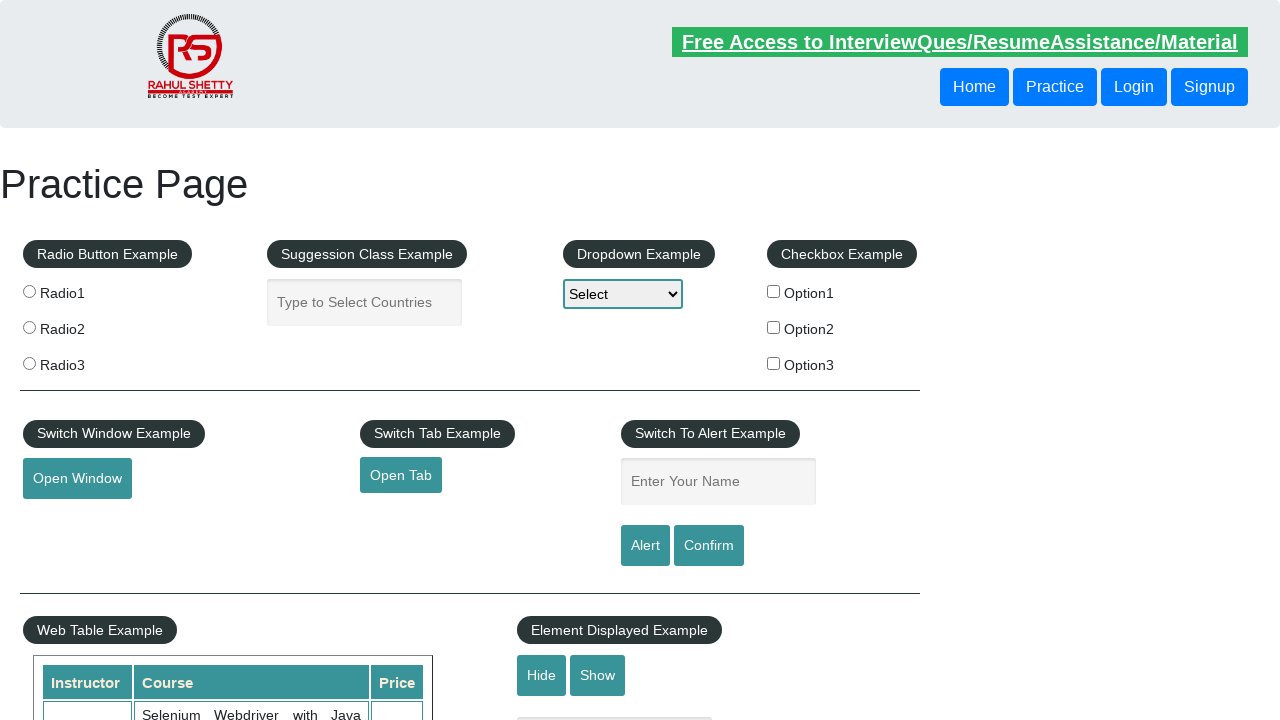

Honda label element is now visible
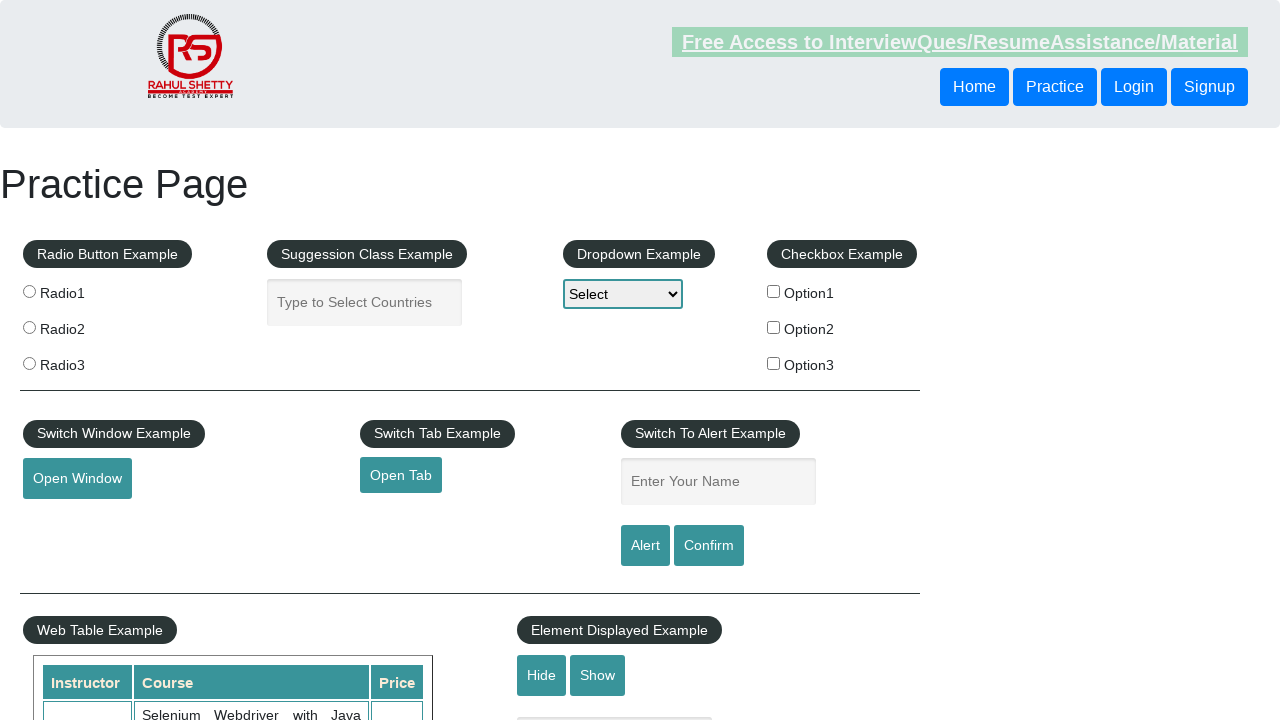

Retrieved Honda label text content: '
                     Option3
                '
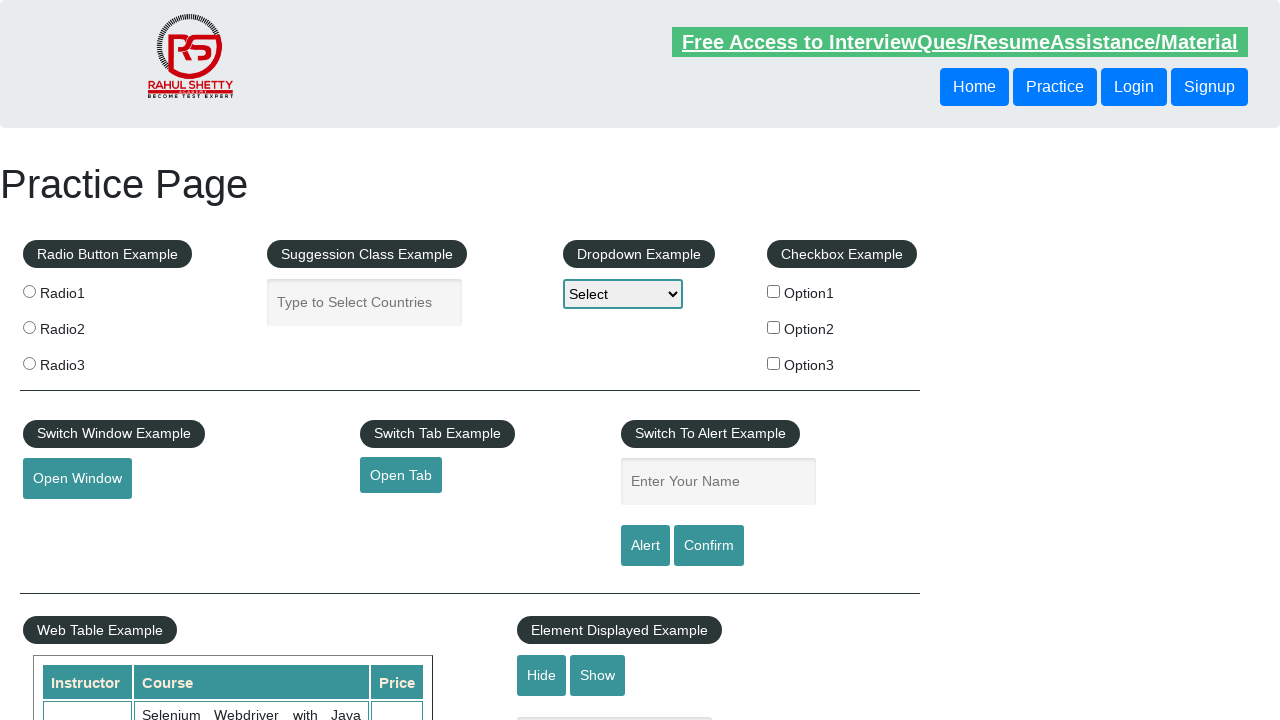

Printed Honda label text: '
                     Option3
                '
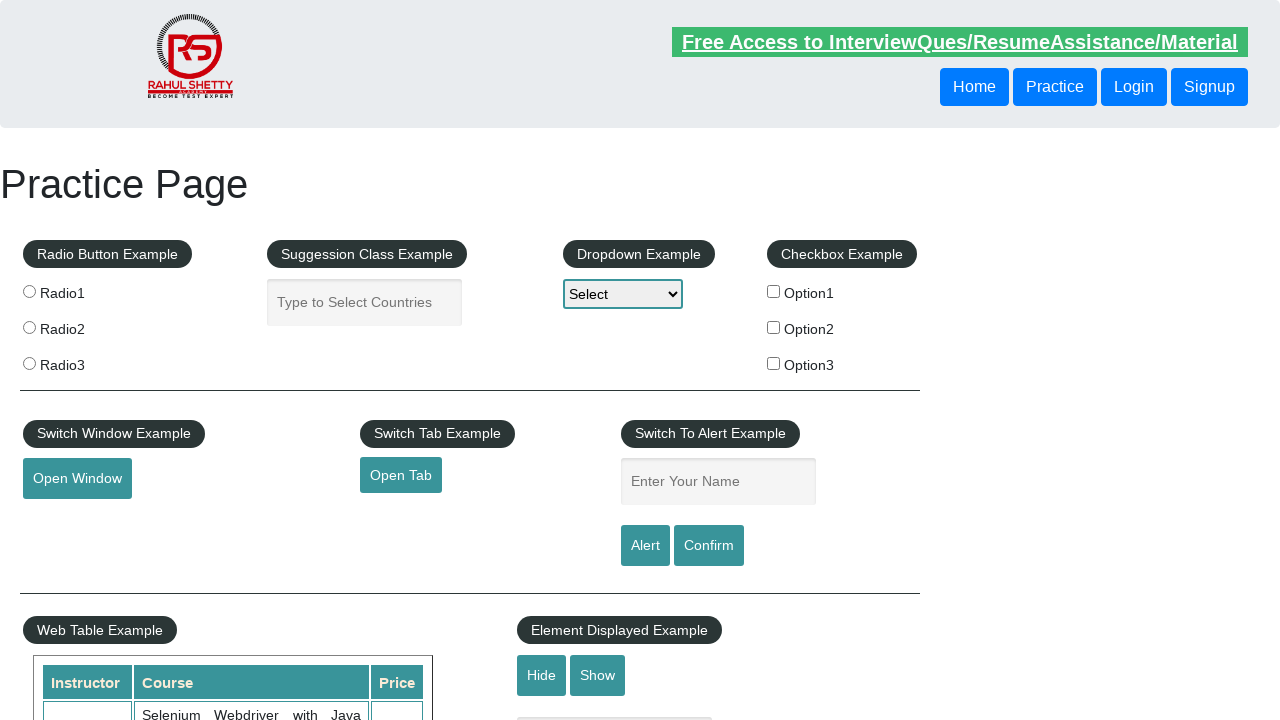

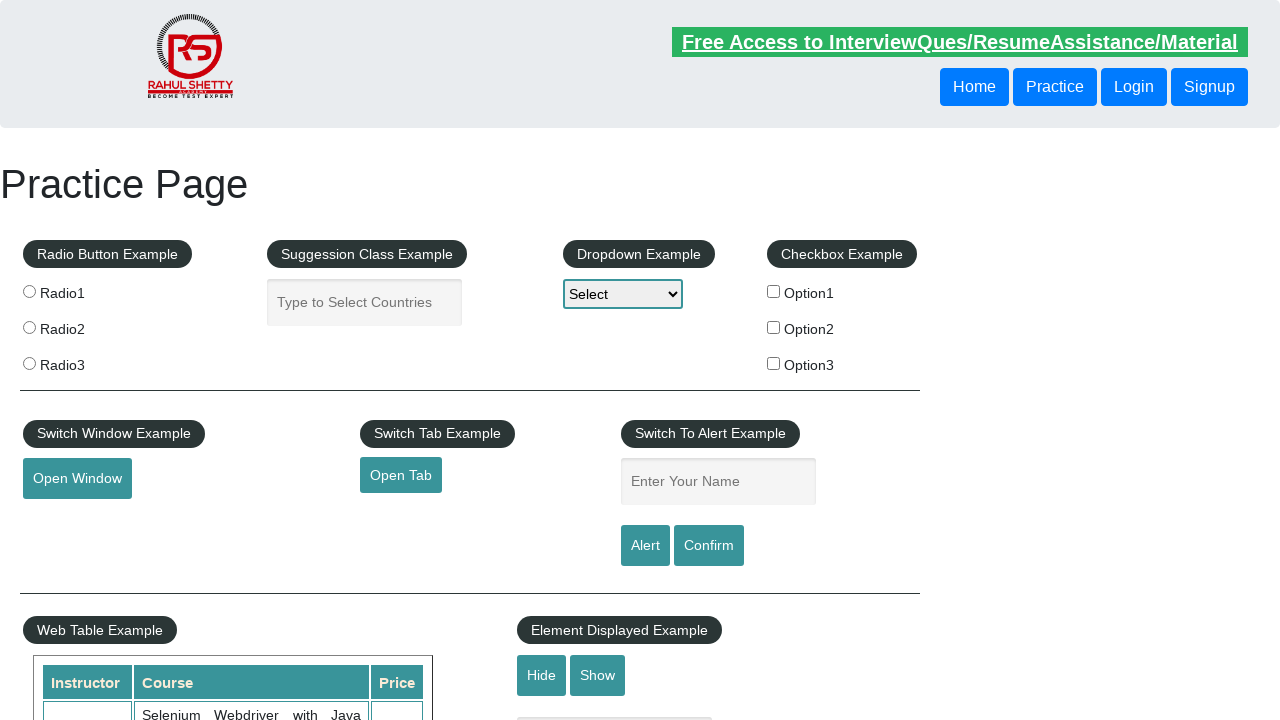